Tests clicking on a "Home" link using JavaScript execution on a jQuery Mobile forms demo page

Starting URL: https://demos.jquerymobile.com/1.4.5/forms-disabled/

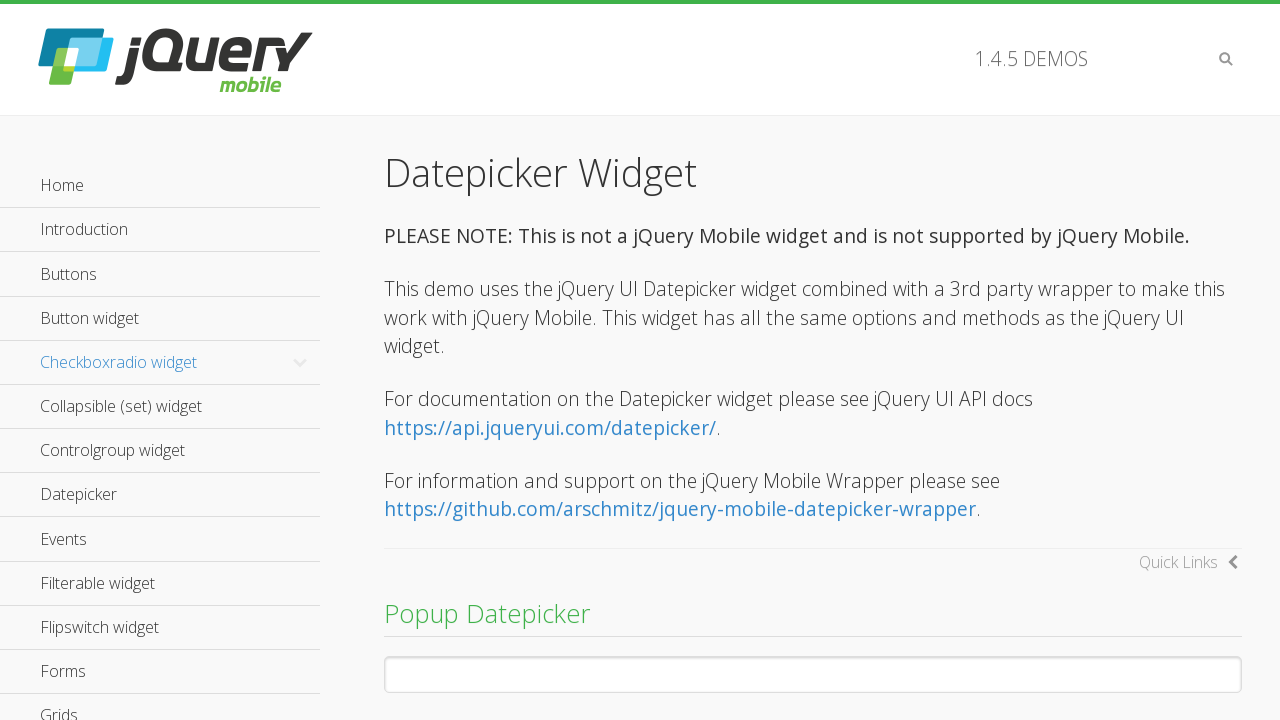

Navigated to jQuery Mobile forms-disabled demo page
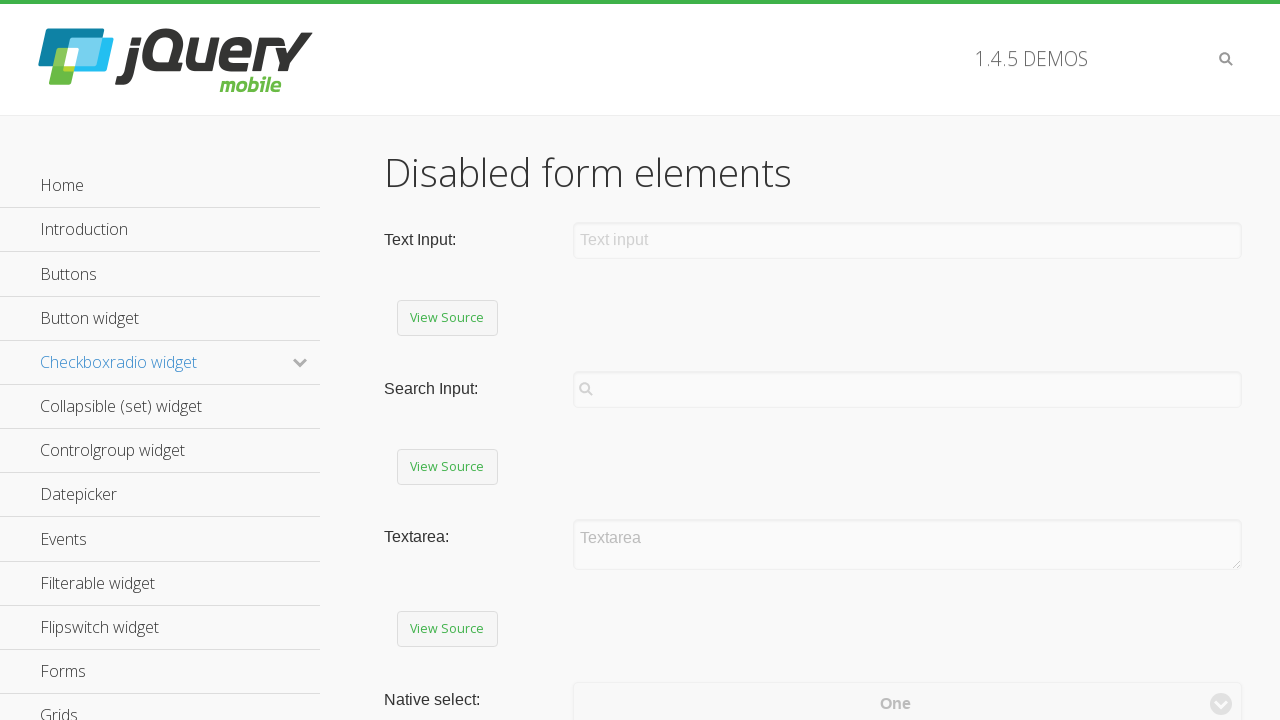

Clicked on the Home link using text selector at (160, 186) on text=Home
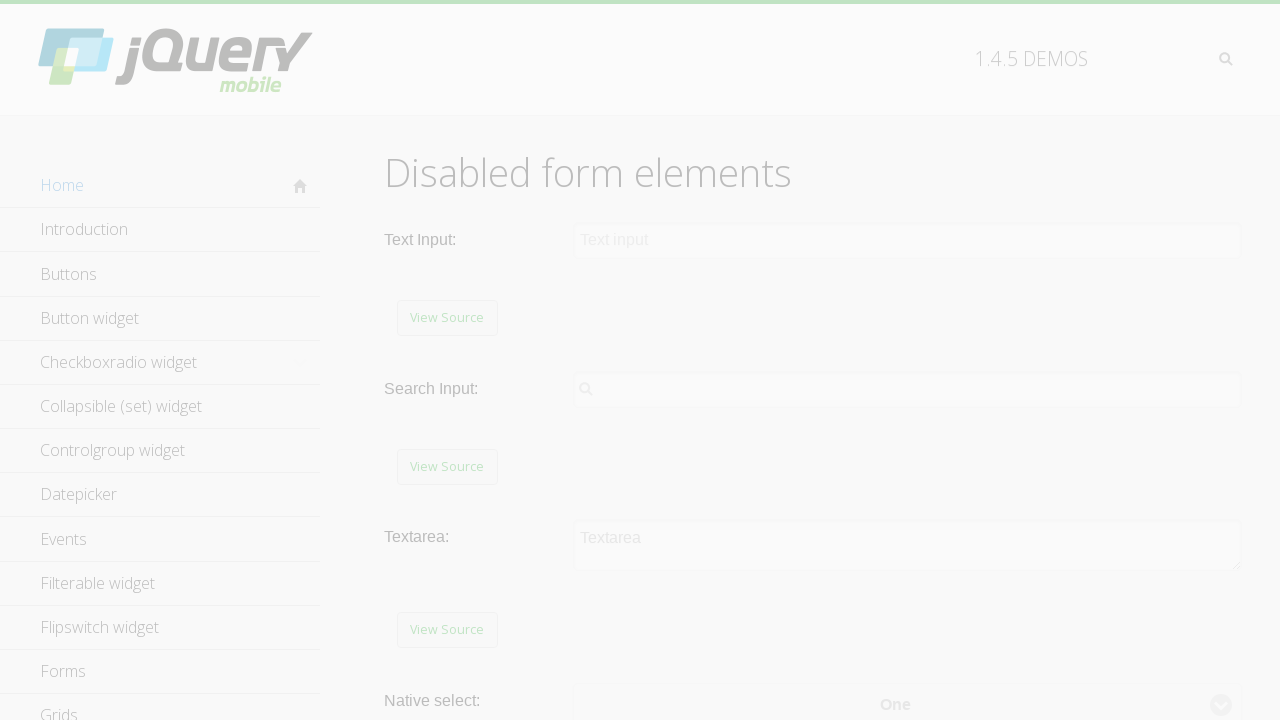

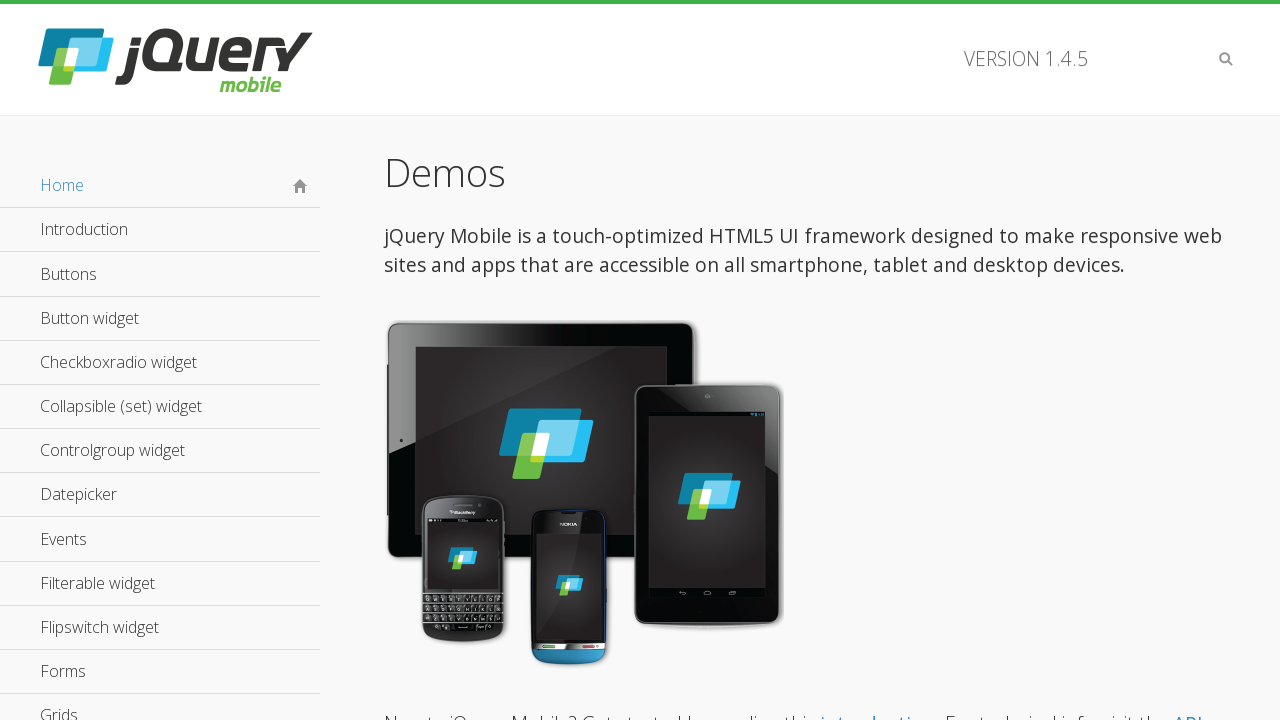